Tests the directory page by navigating to it, verifying member elements exist, and toggling between list and grid views

Starting URL: https://zamarr0n.github.io/cse270-teton/index.html

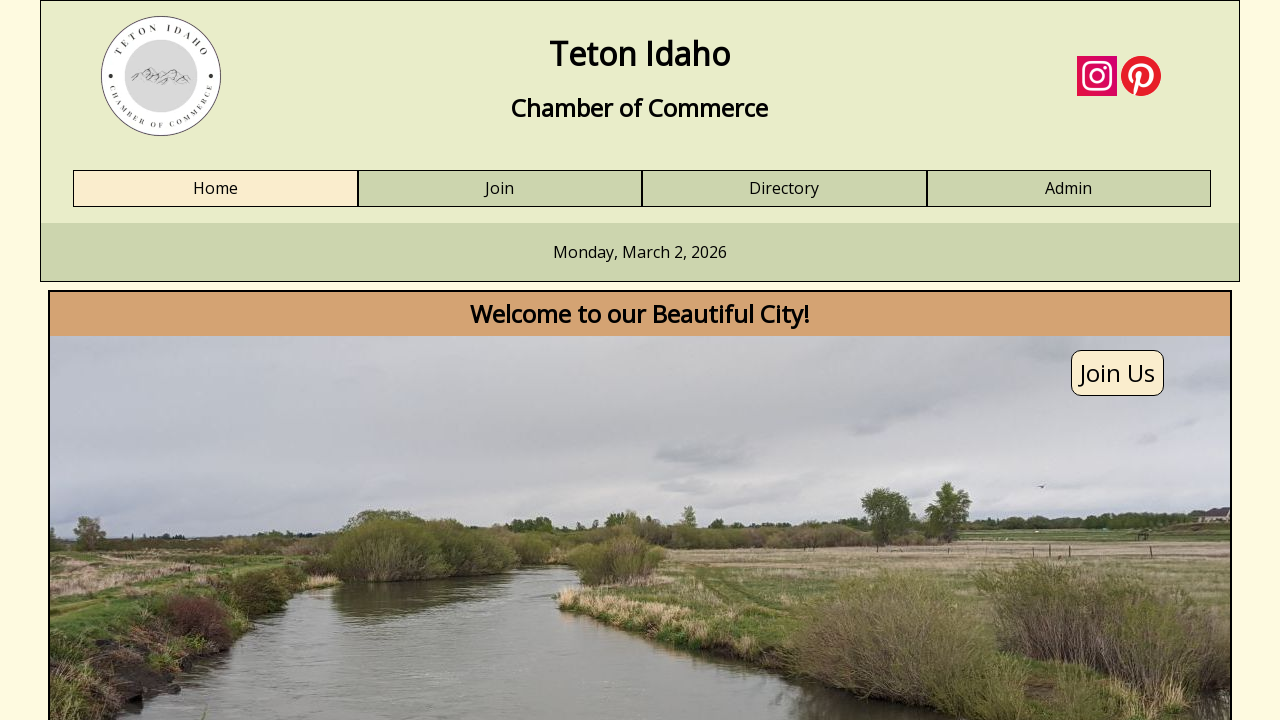

Clicked Directory navigation link at (784, 189) on a:has-text('Directory')
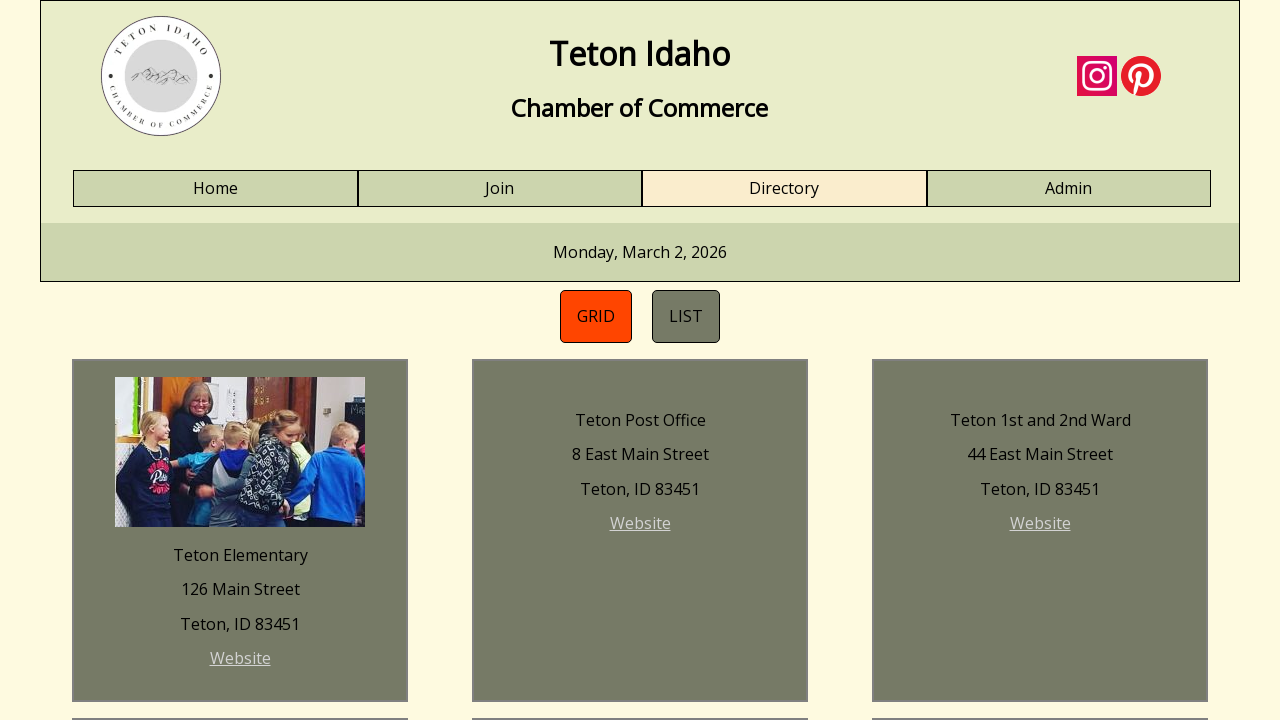

Directory page loaded and member images are visible
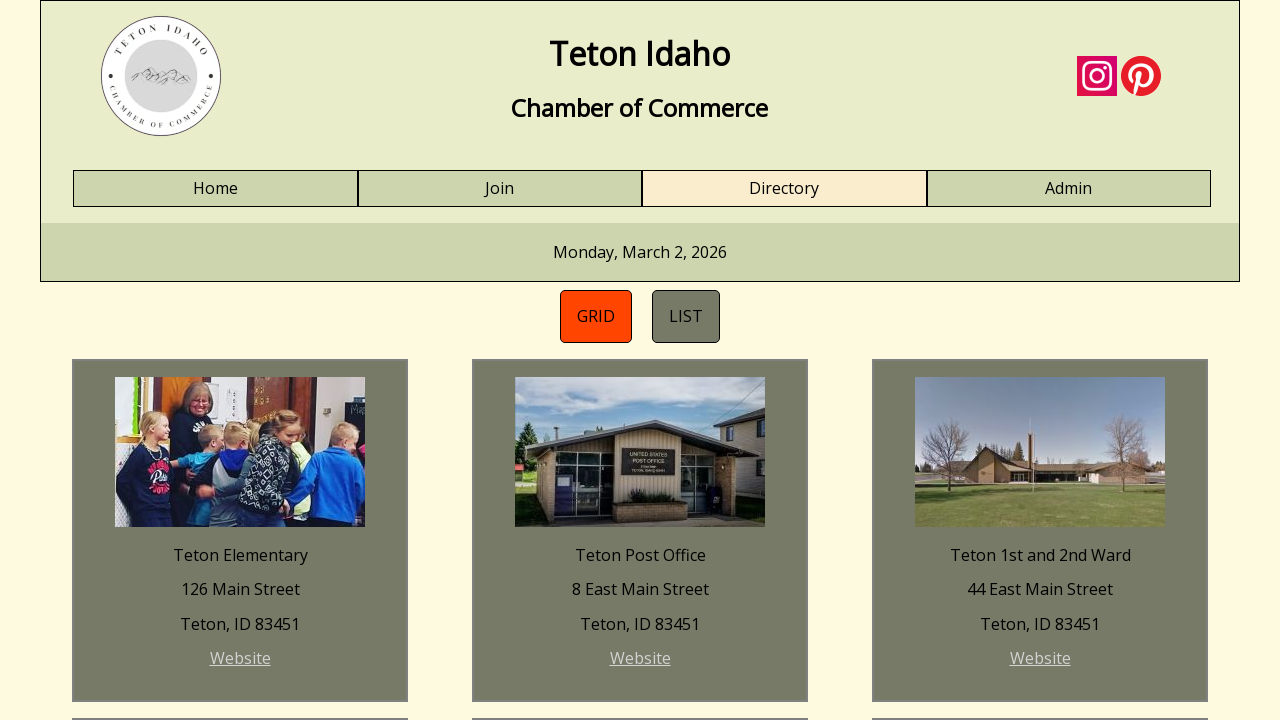

Clicked list view toggle button at (686, 316) on #directory-list
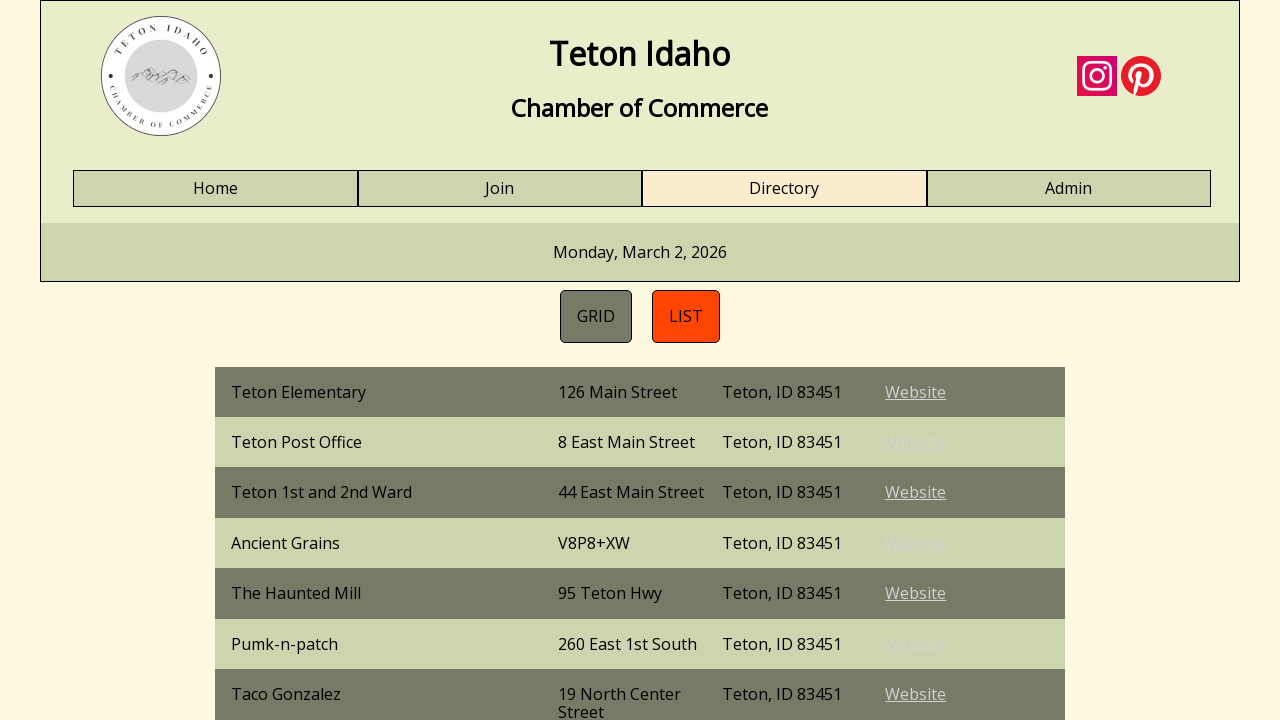

List view loaded and member information is visible
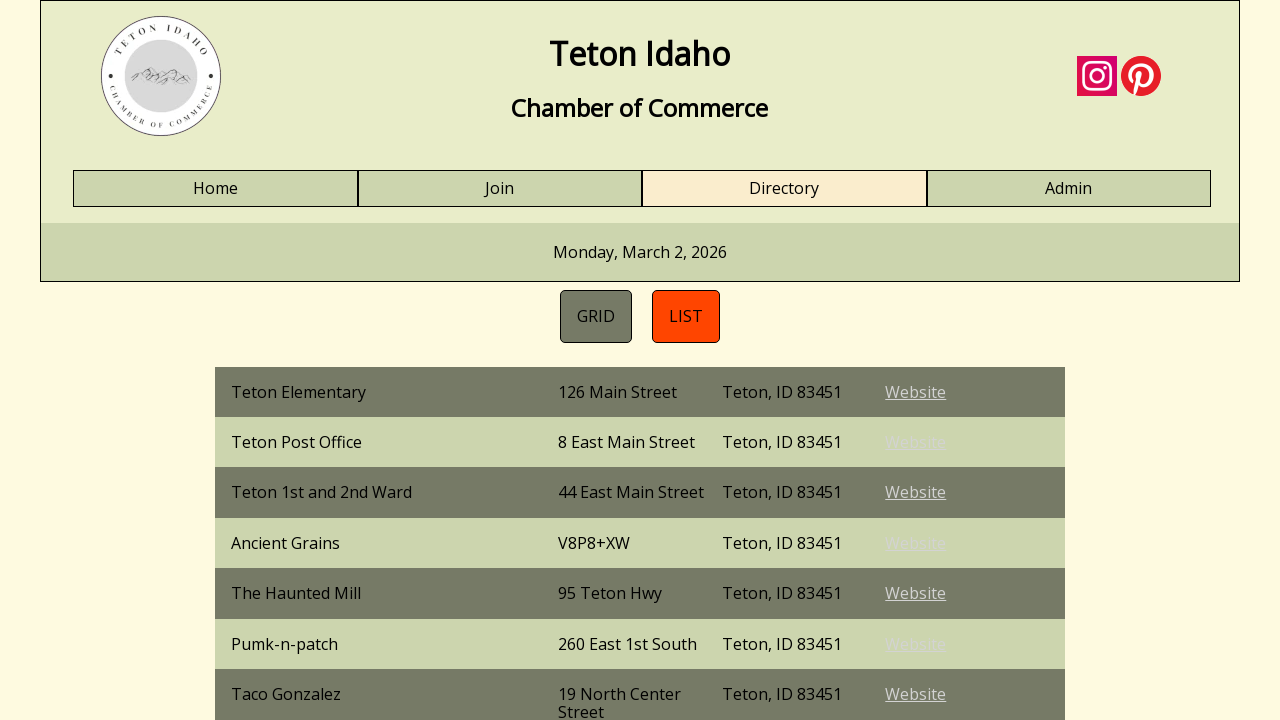

Clicked grid view toggle button at (596, 316) on #directory-grid
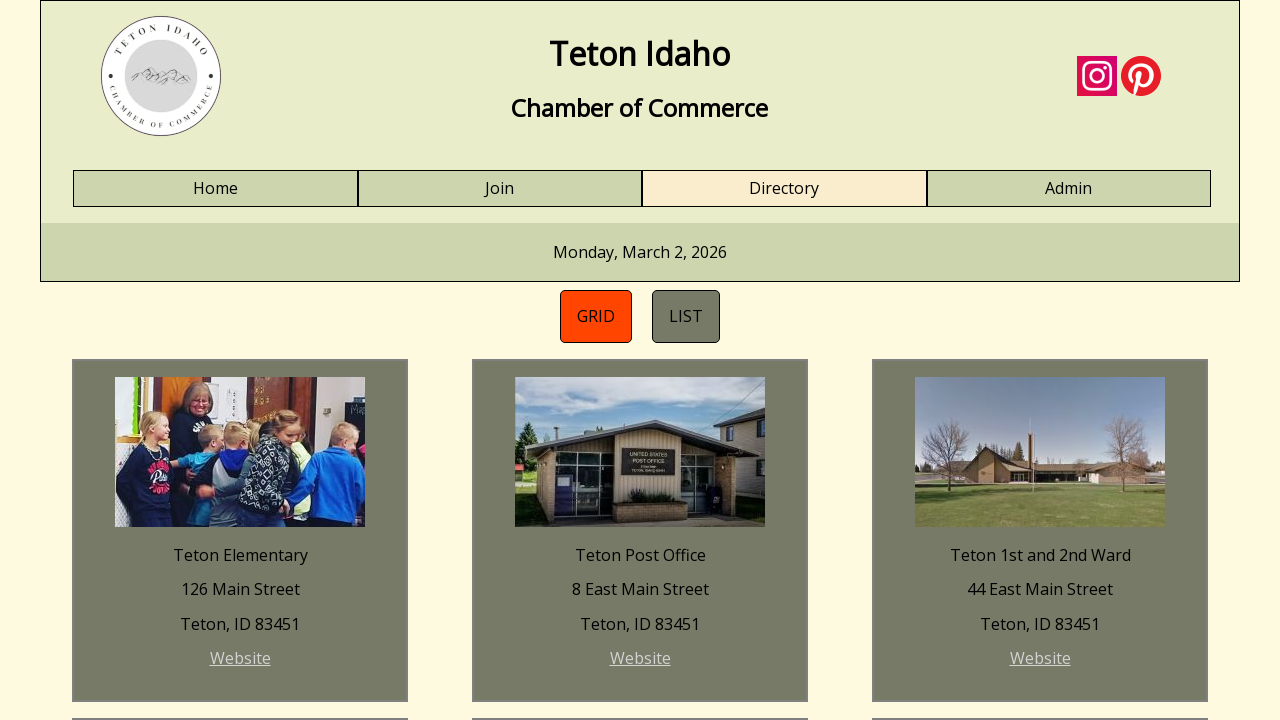

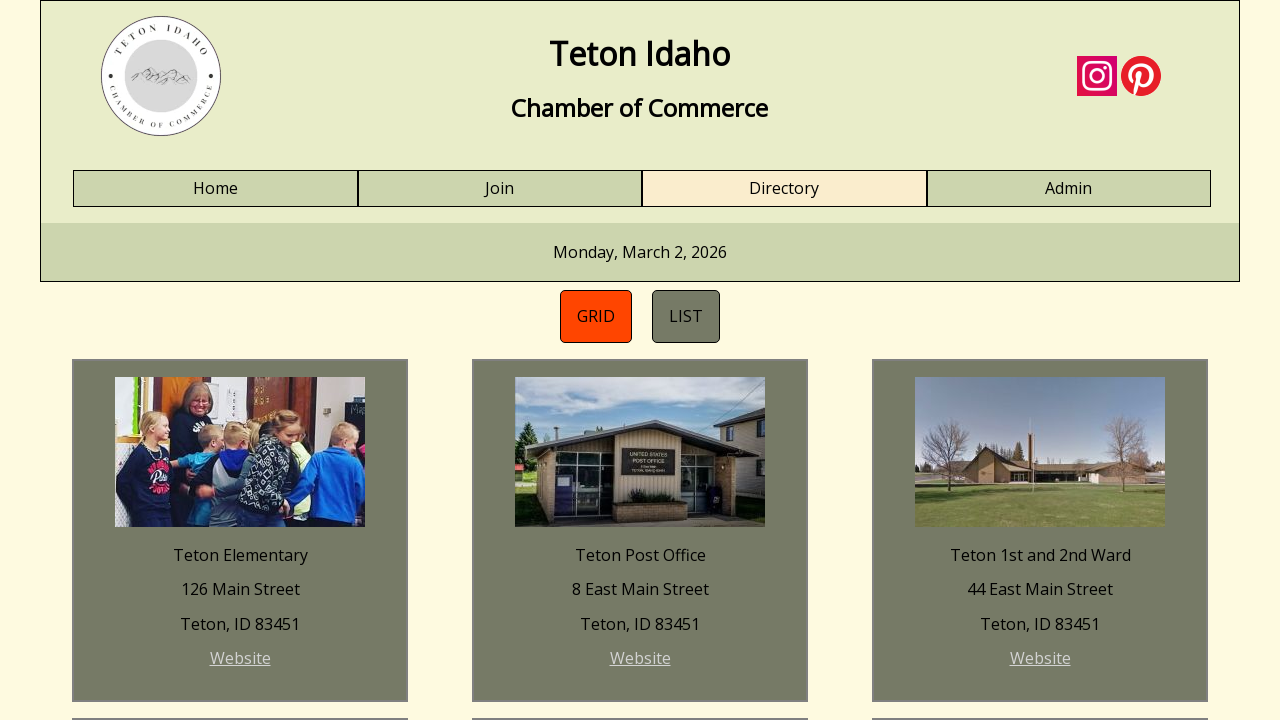